Tests checkbox functionality by ensuring both checkboxes are selected, clicking them if they are not already checked

Starting URL: https://the-internet.herokuapp.com/checkboxes

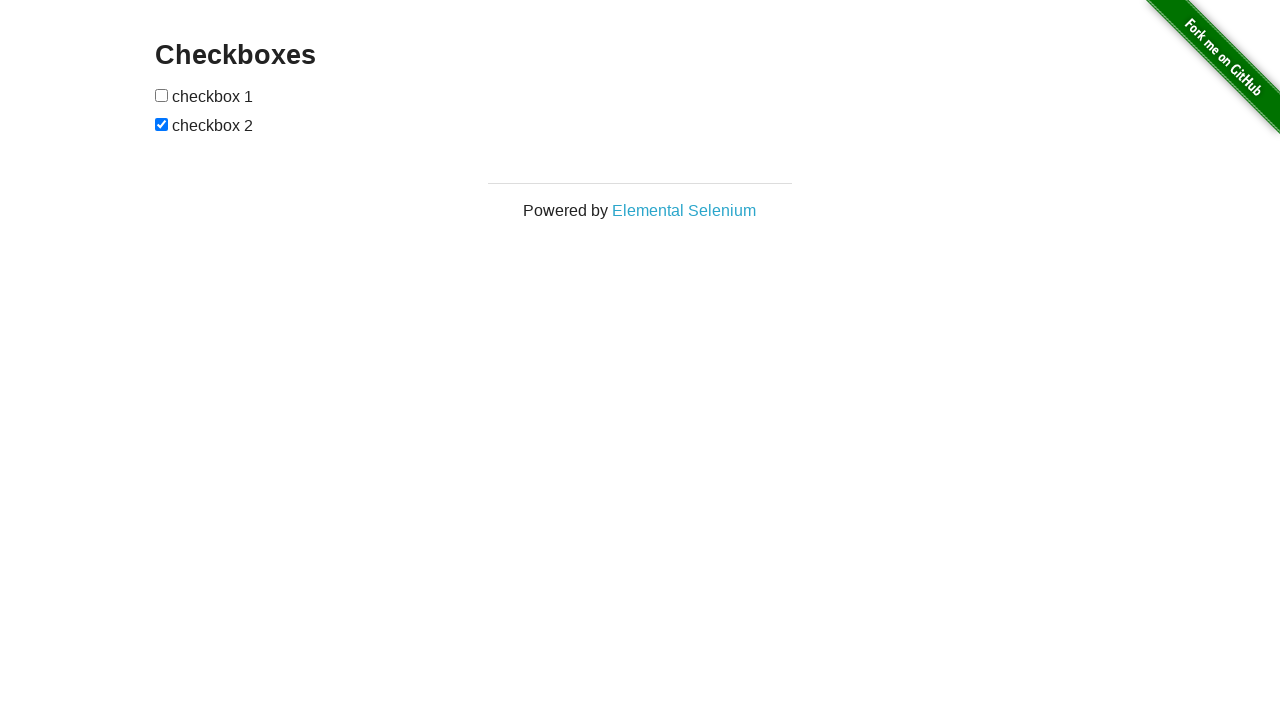

Located first checkbox element
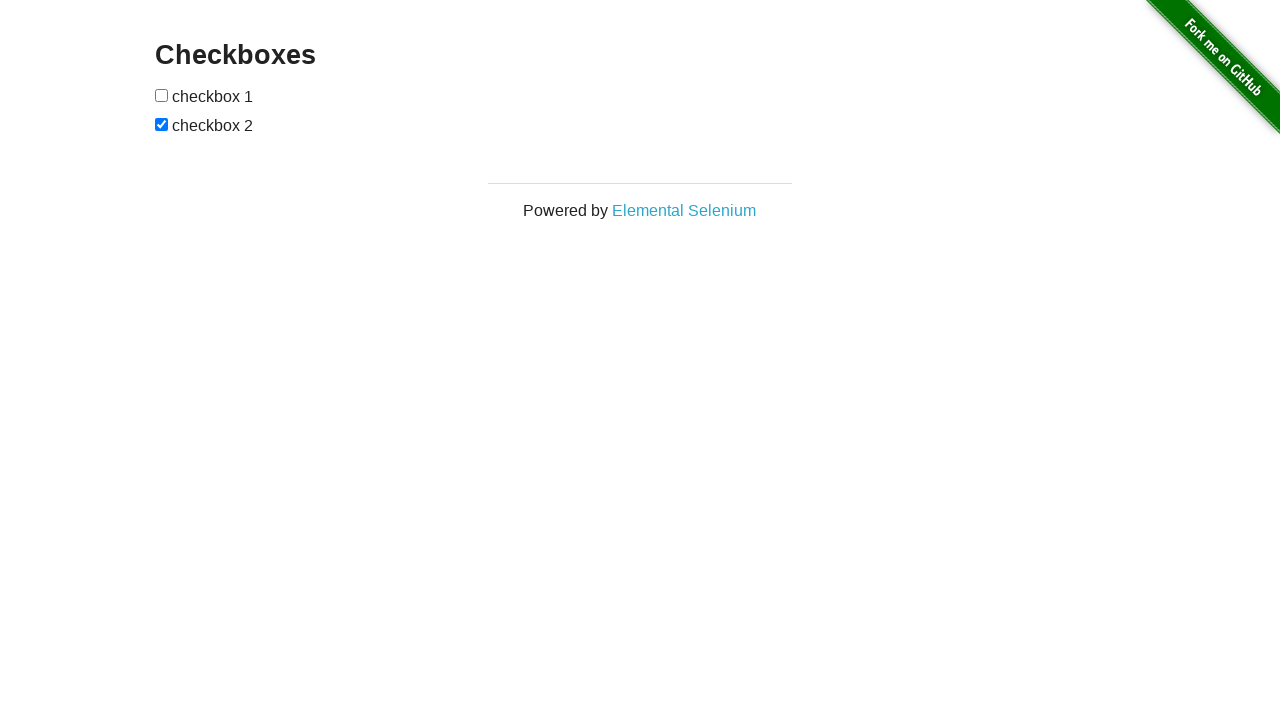

Located second checkbox element
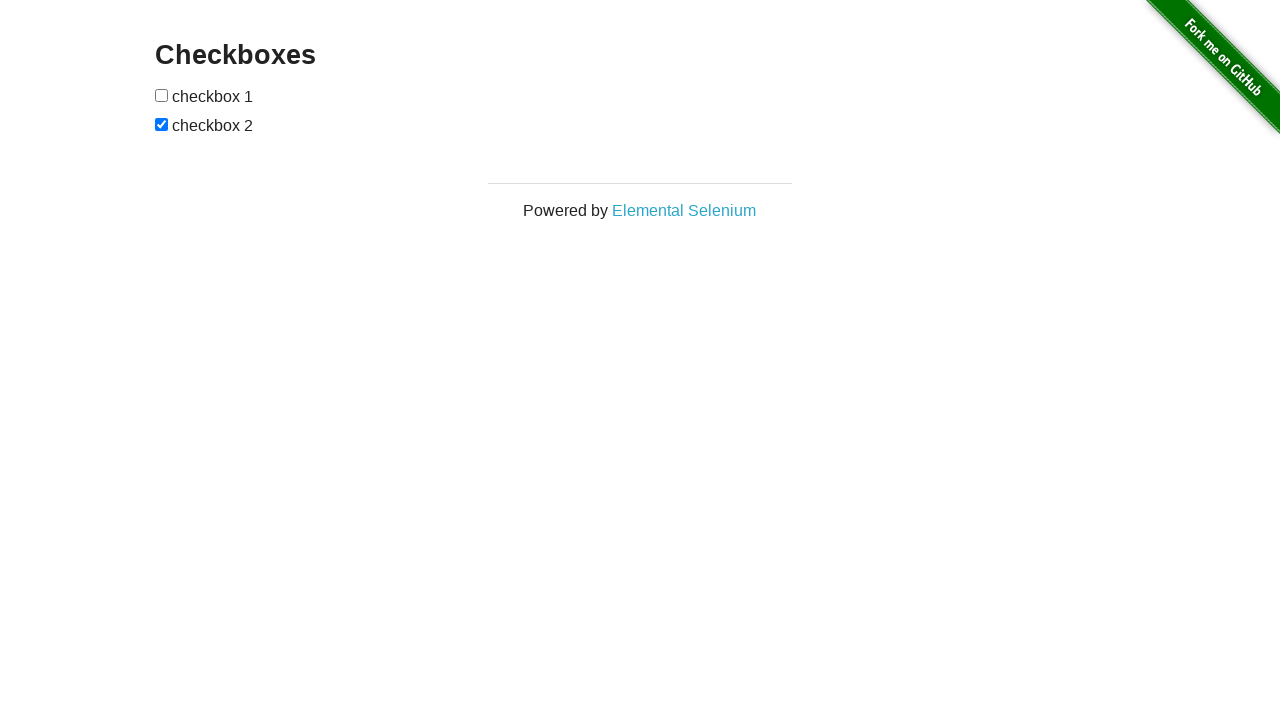

Checked if first checkbox is selected
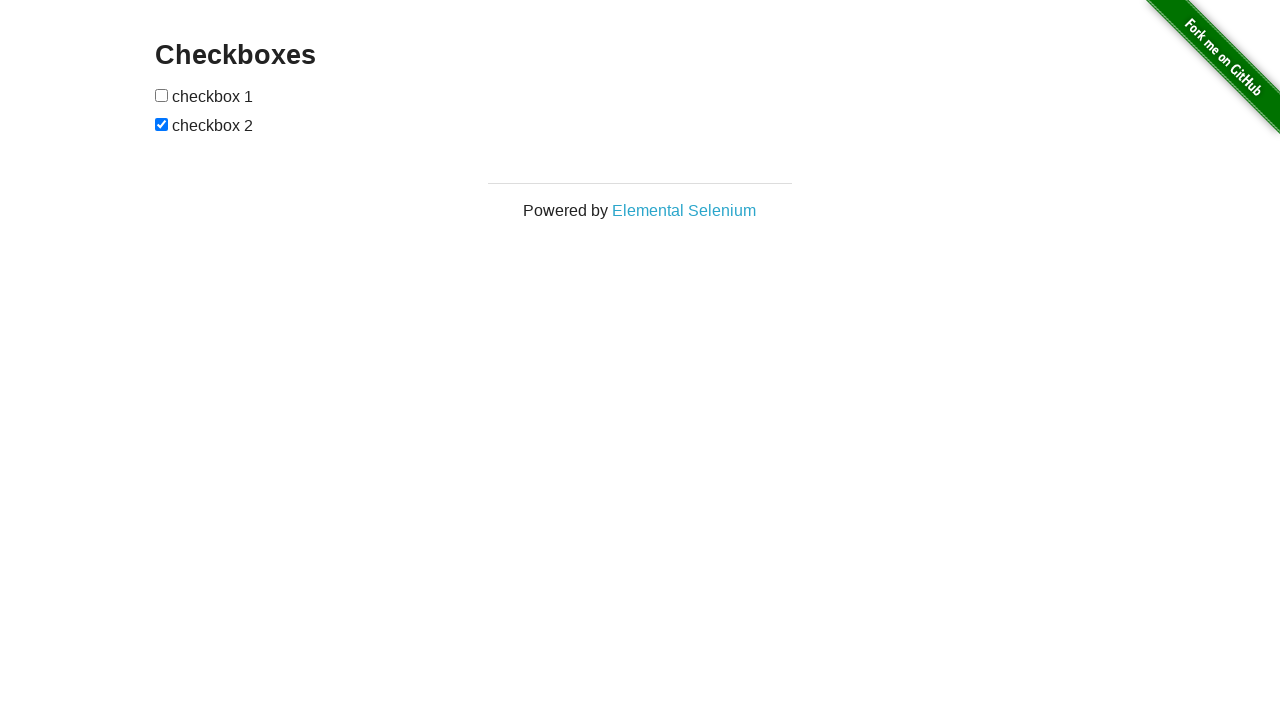

Clicked first checkbox to select it at (162, 95) on xpath=(//*[@type='checkbox'])[1]
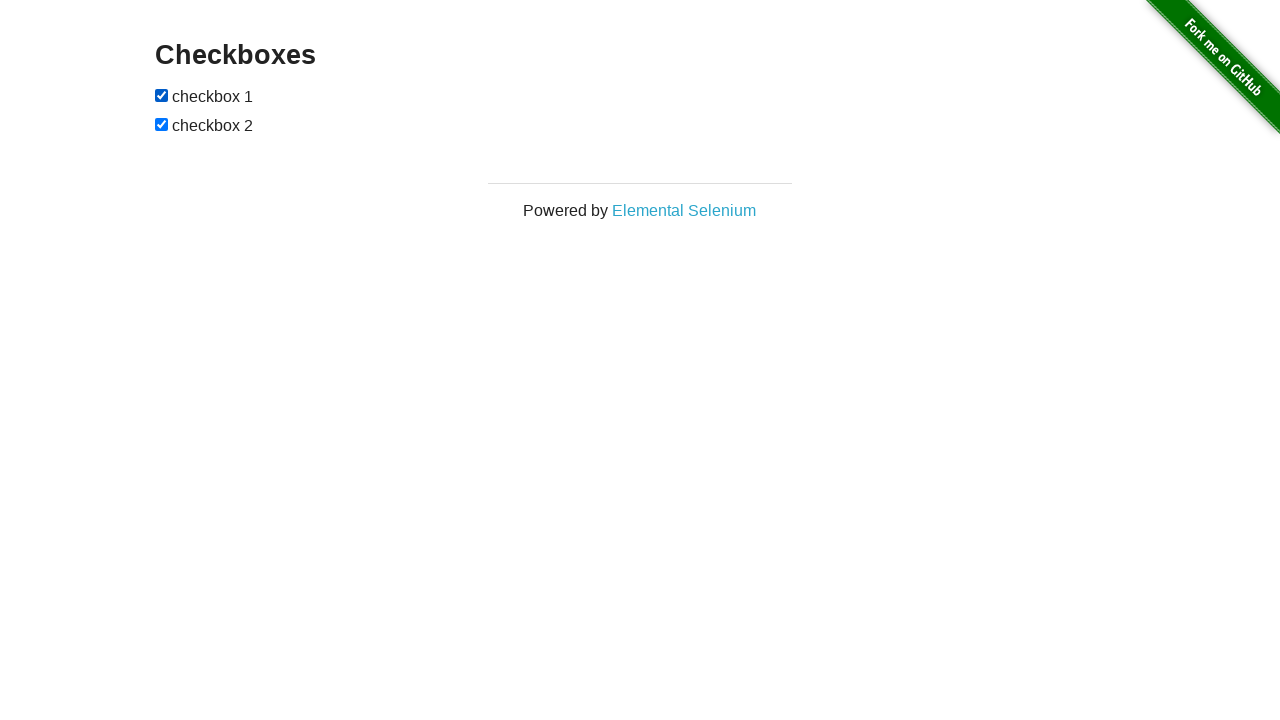

Second checkbox is already selected
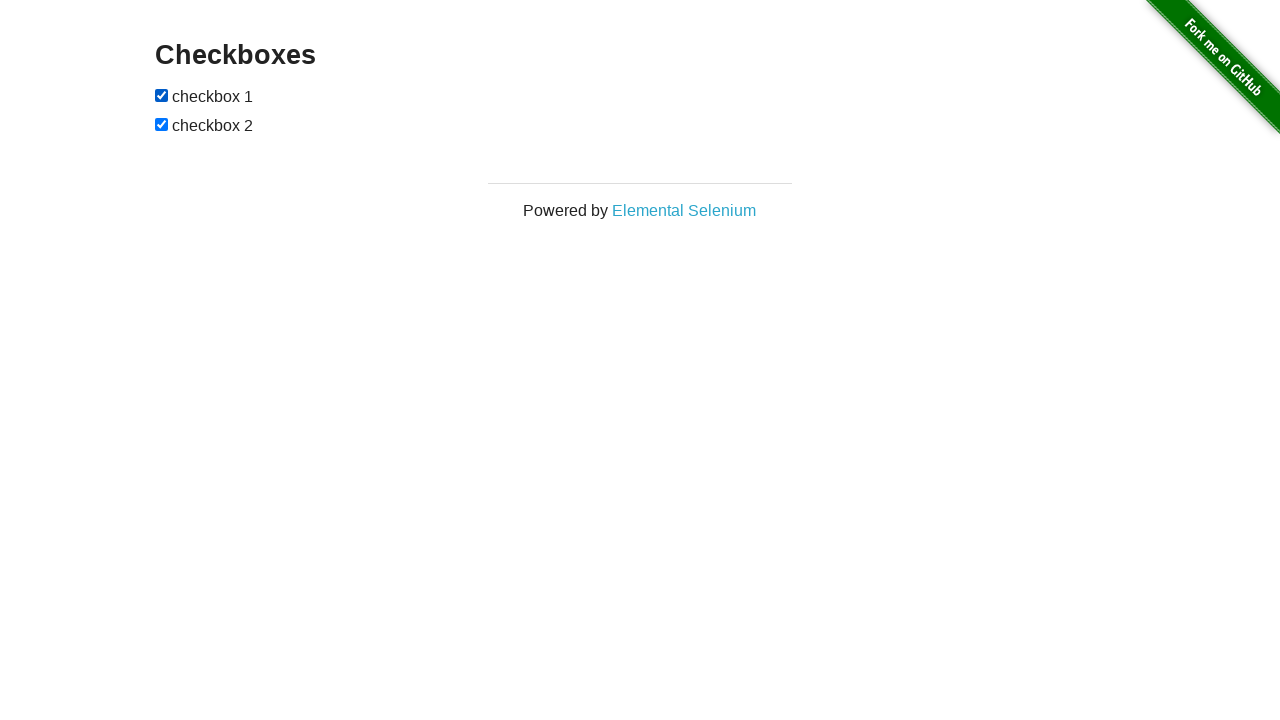

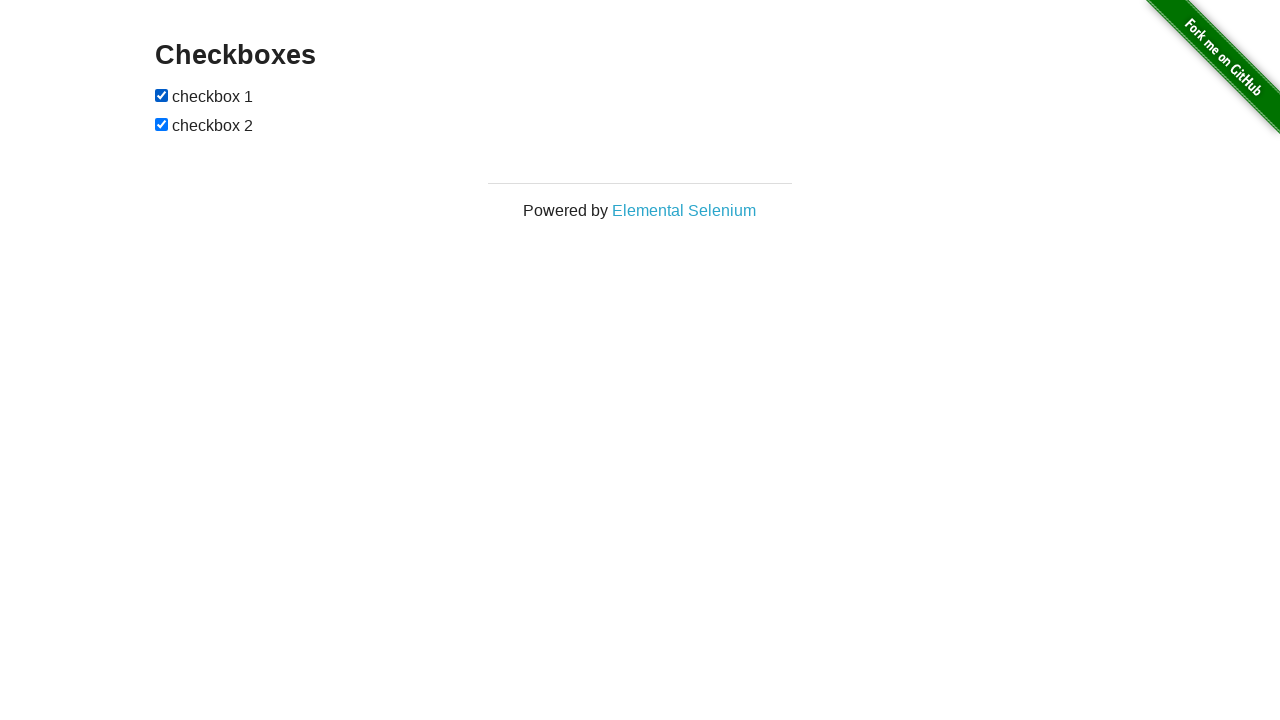